Tests gym pricing calculator validation by entering an invalid age of 2 and verifying that an error message is displayed indicating age must be between 3 and 75

Starting URL: https://nlhsueh.github.io/iecs-gym/

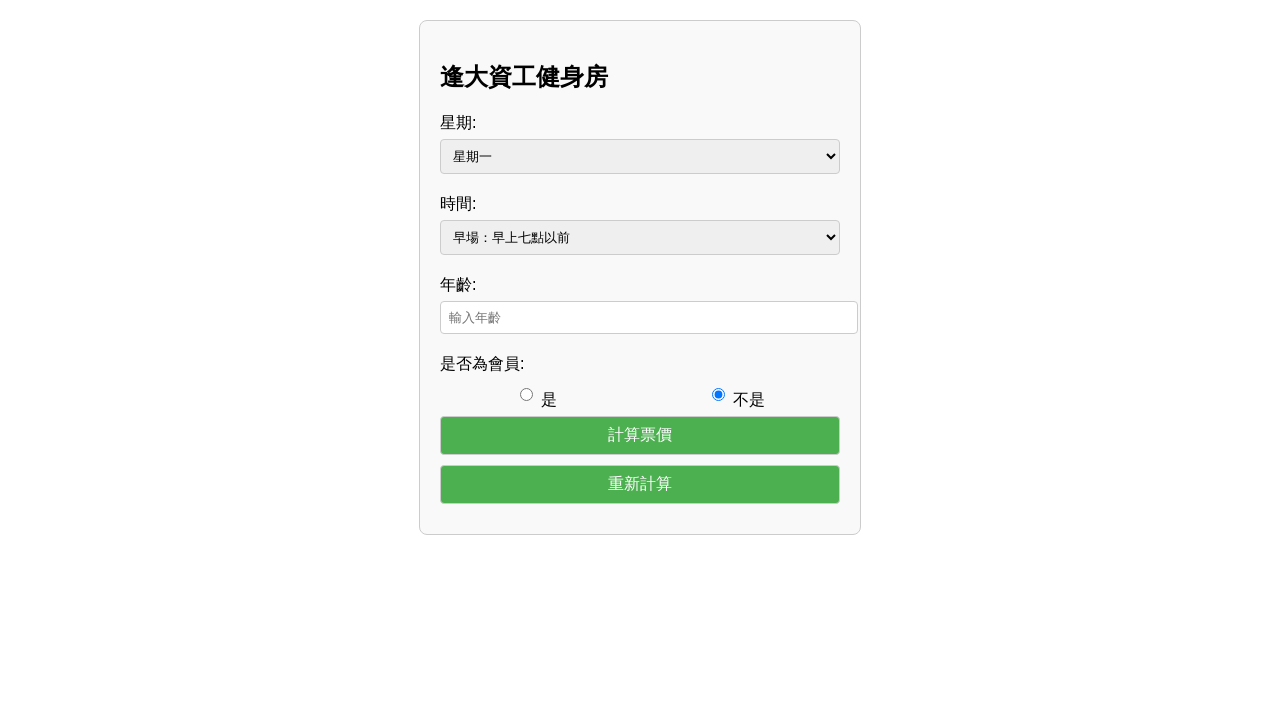

Entered invalid age of 2 into age field on #age
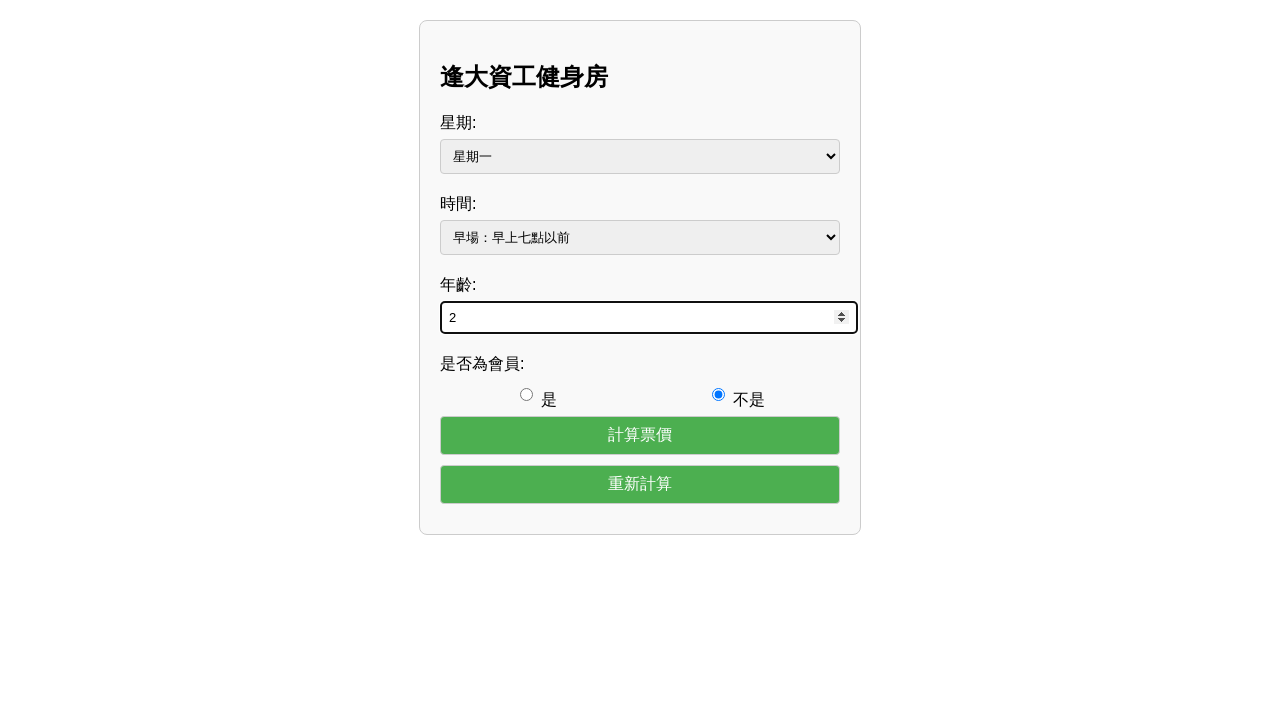

Clicked calculate button to validate age at (640, 435) on #calculate
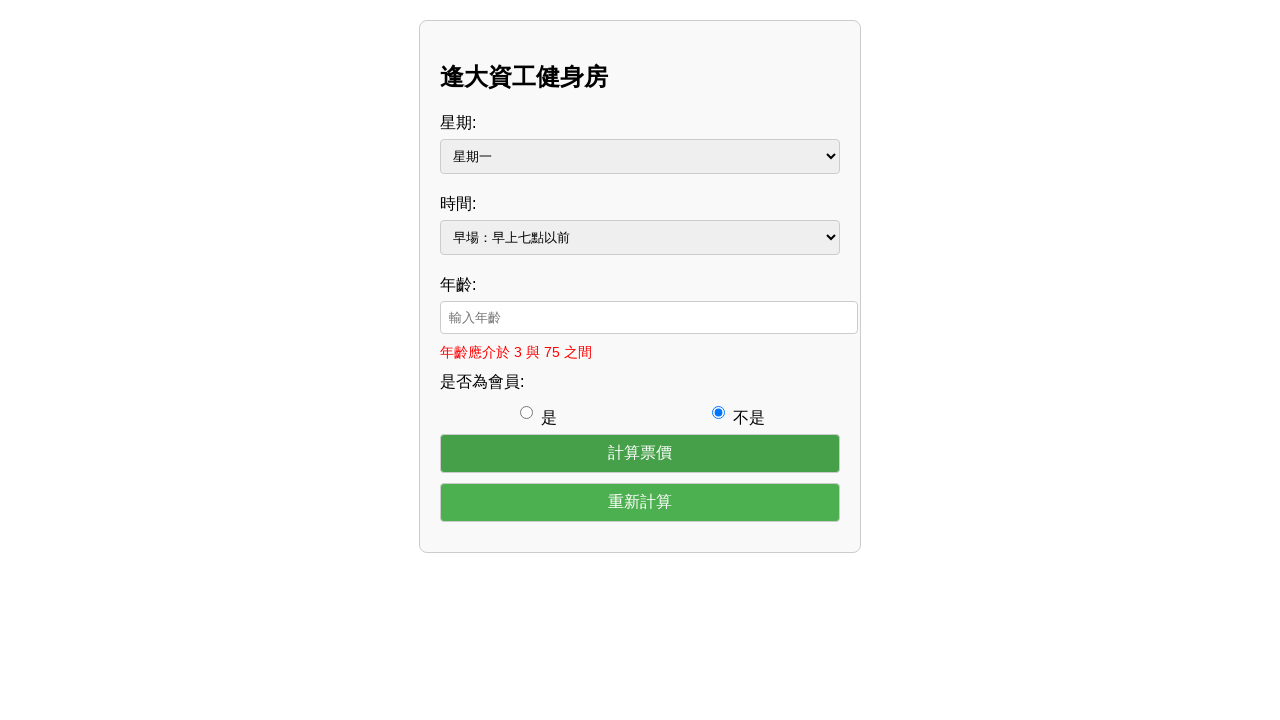

Error message appeared indicating age must be between 3 and 75
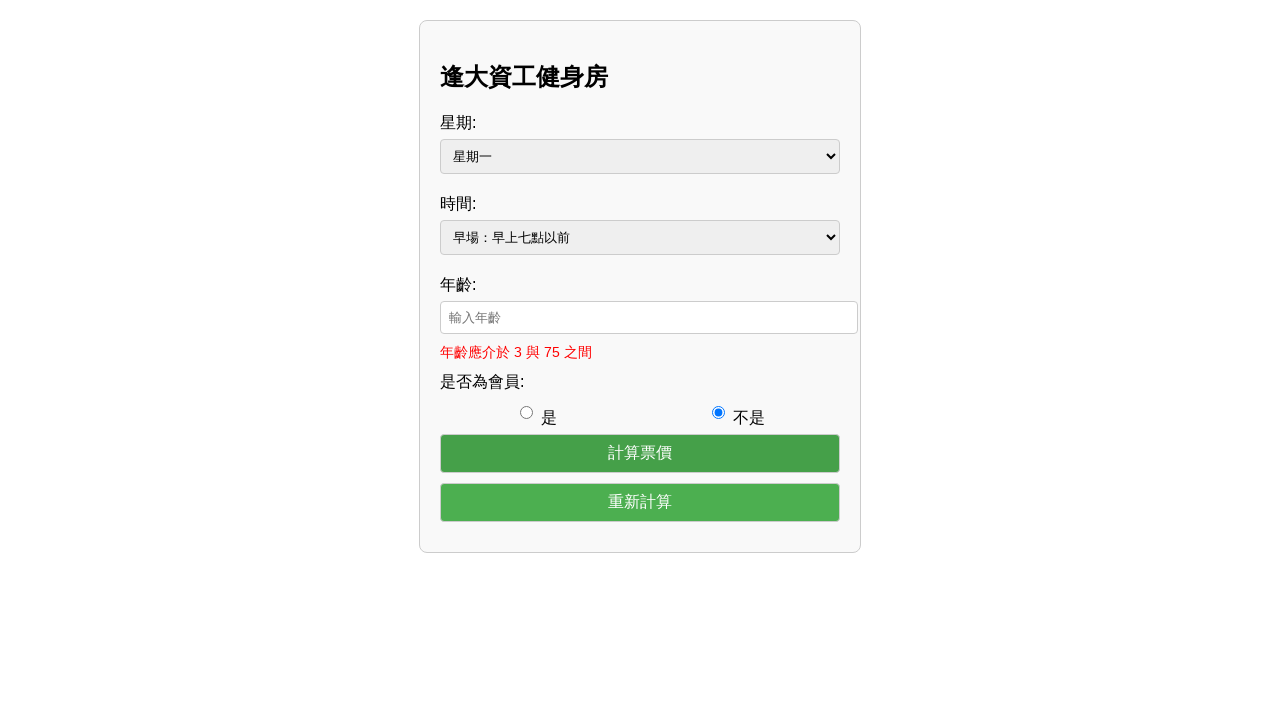

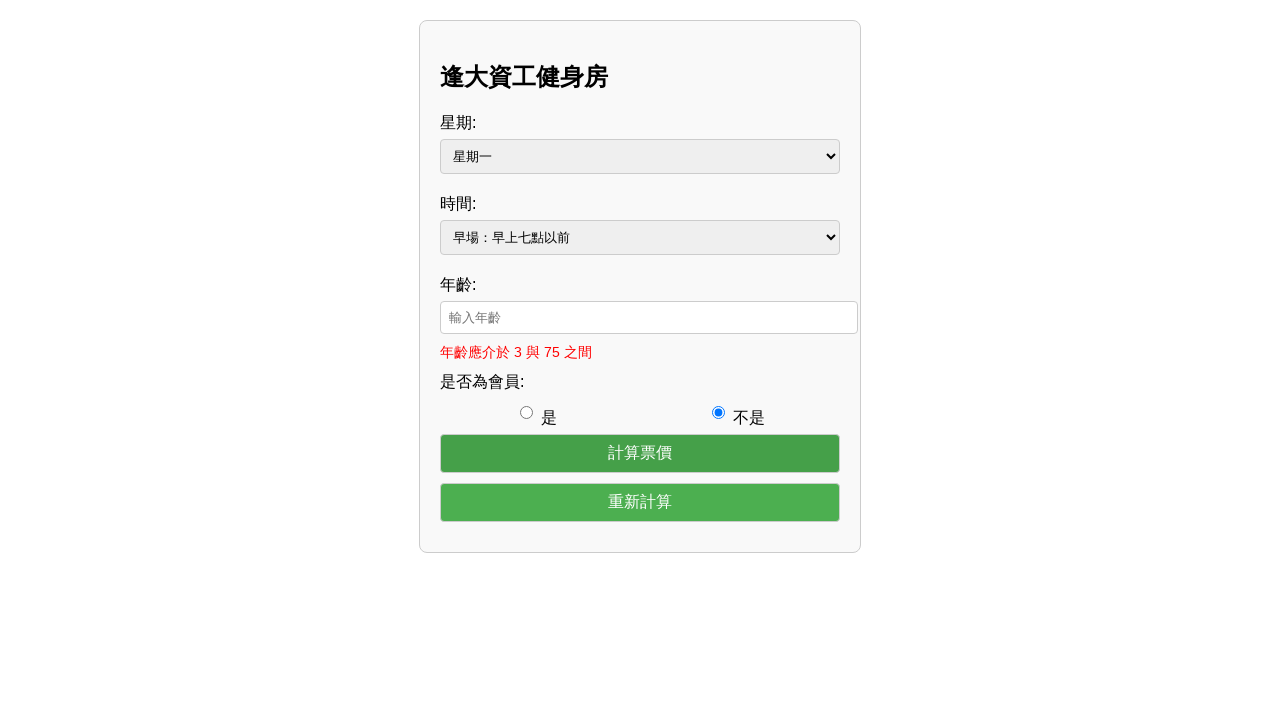